Tests dynamic content loading by clicking a Start button and verifying that "Hello World!" text appears after the loading animation completes.

Starting URL: https://the-internet.herokuapp.com/dynamic_loading/1

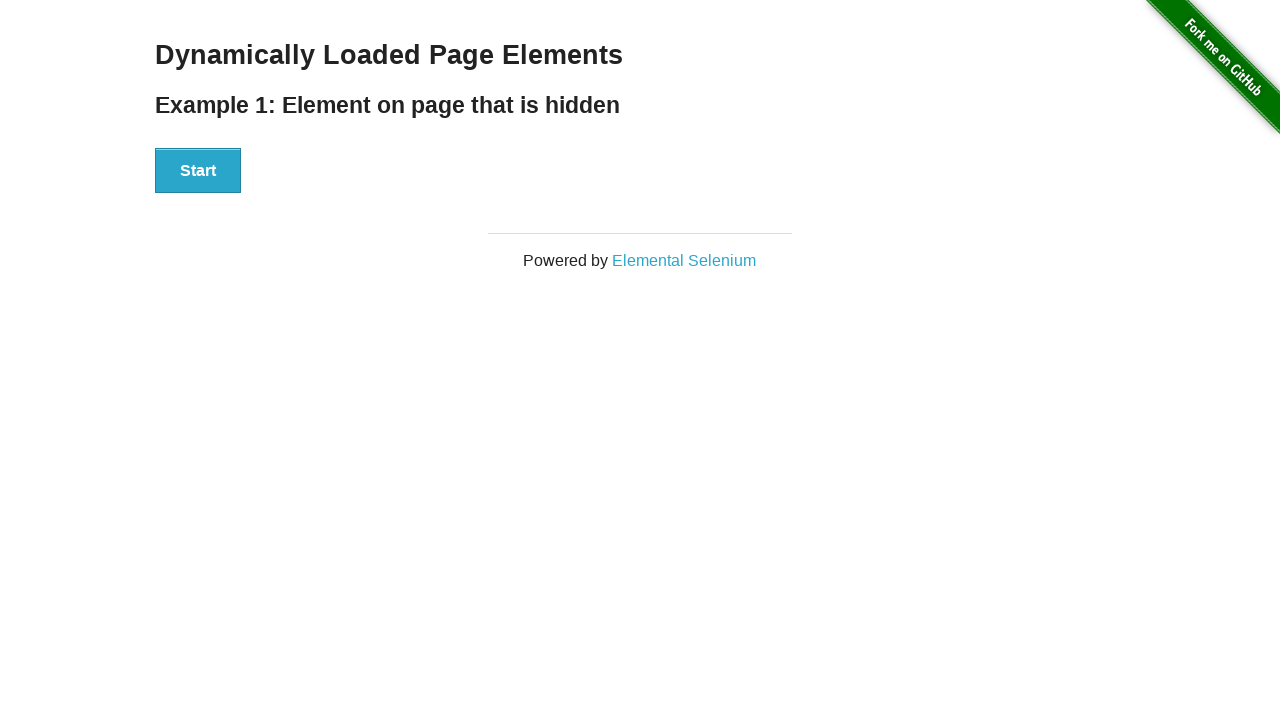

Clicked the Start button to initiate dynamic content loading at (198, 171) on xpath=//div[@id='start']//button
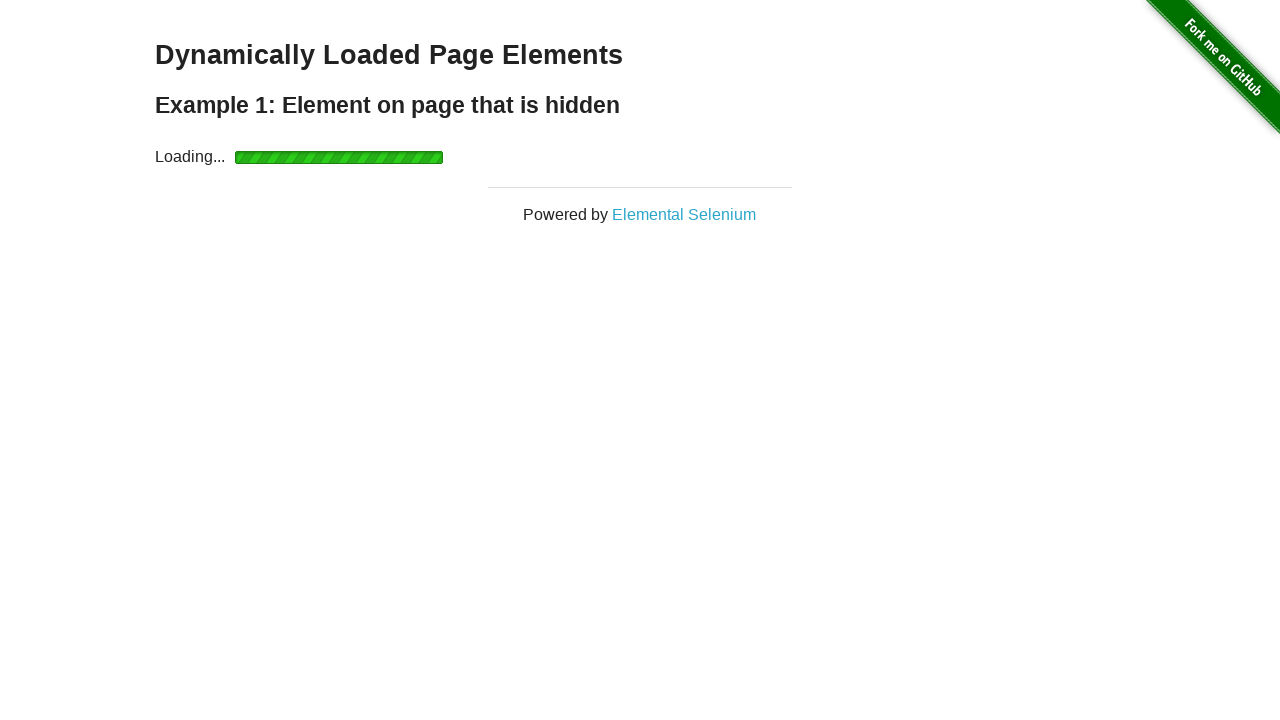

Waited for 'Hello World!' text to become visible after loading animation completes
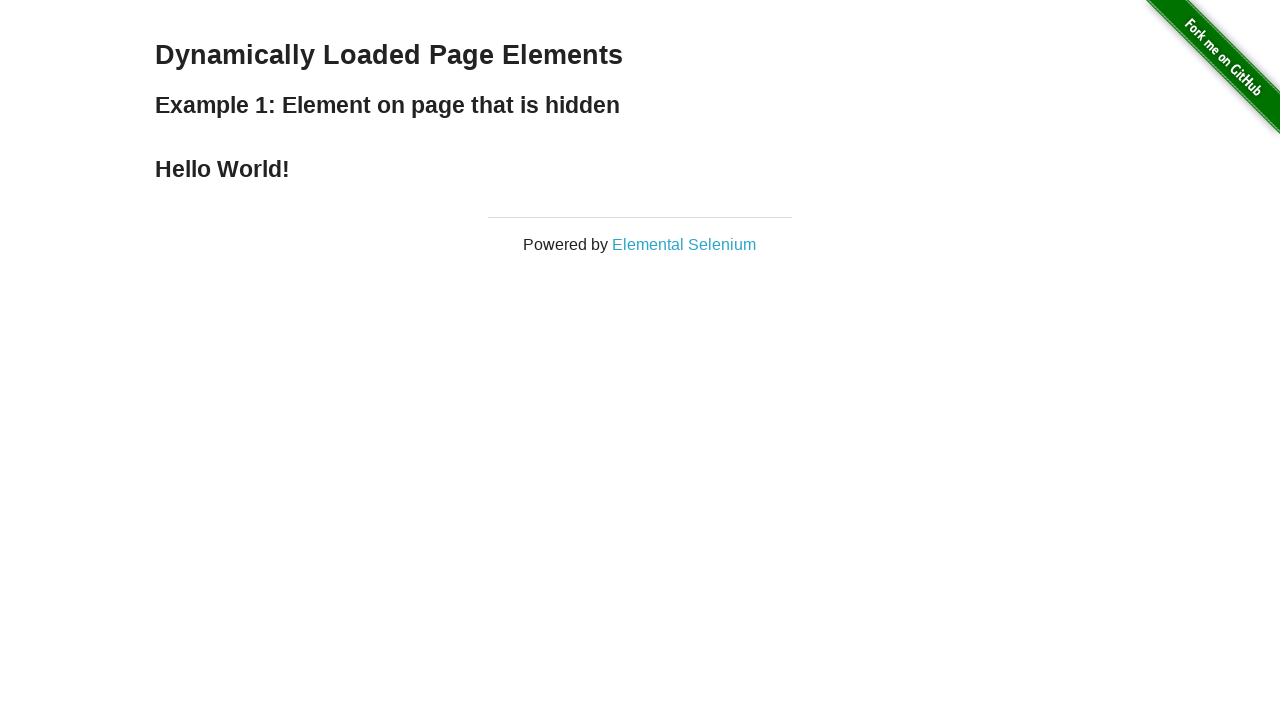

Located the 'Hello World!' text element
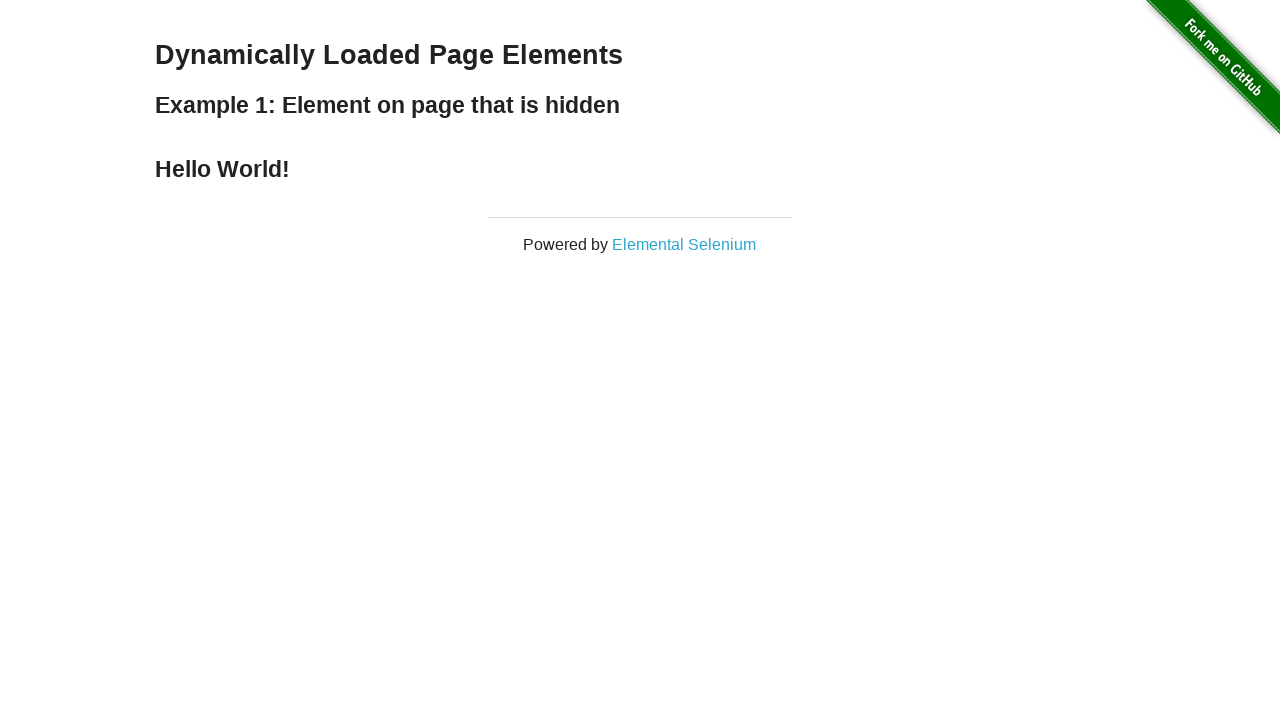

Verified that the text content is 'Hello World!'
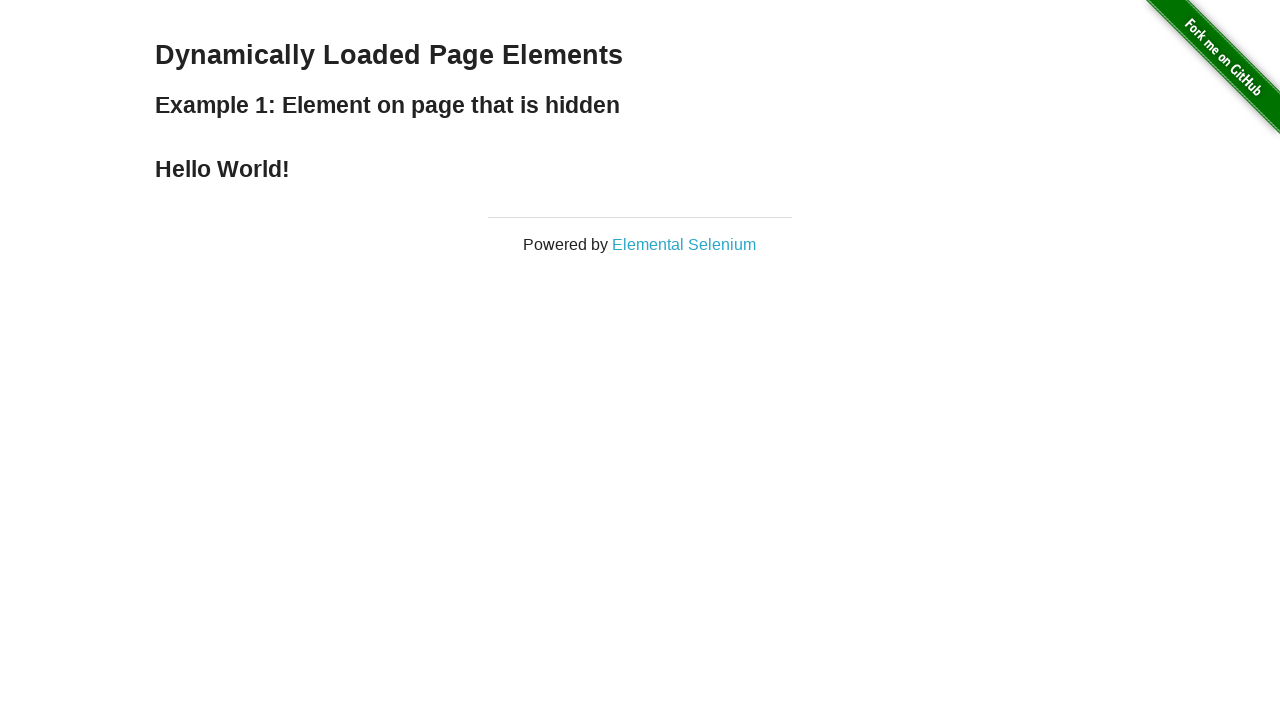

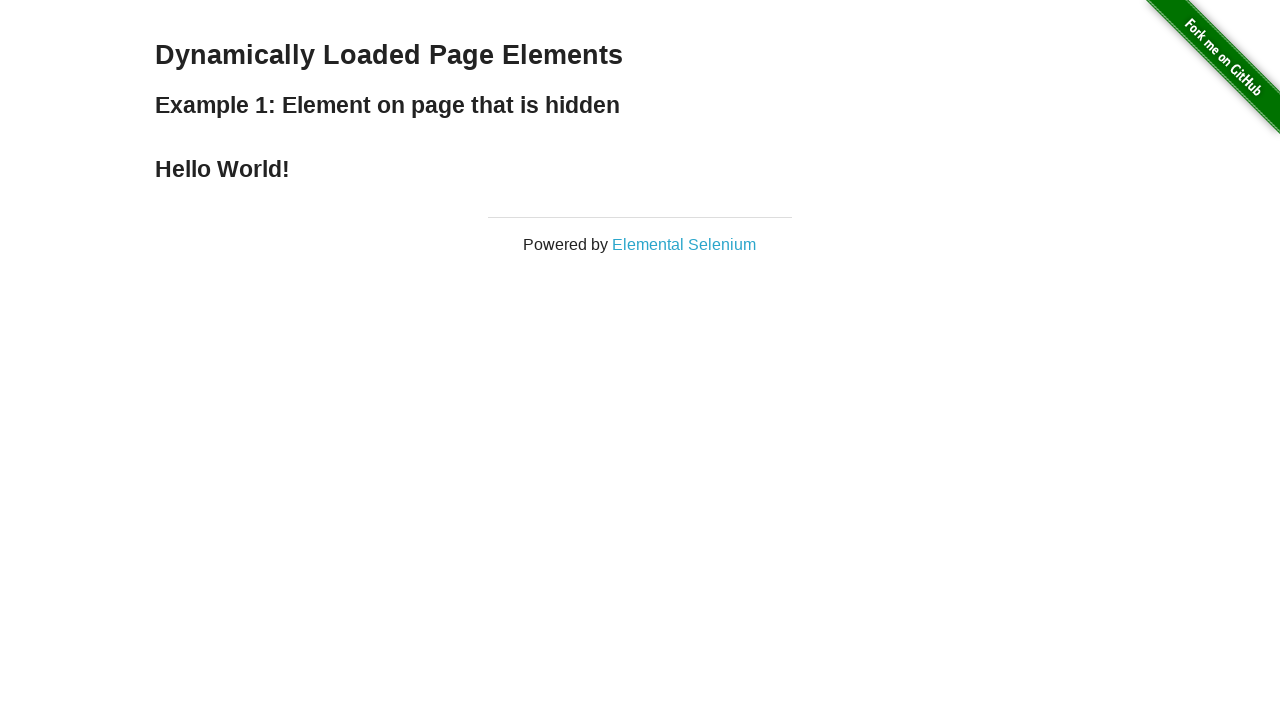